Demonstrates JavaScript execution in browser automation by filling a name input field and clicking a radio button using JavaScript instead of standard Selenium methods

Starting URL: https://testautomationpractice.blogspot.com/

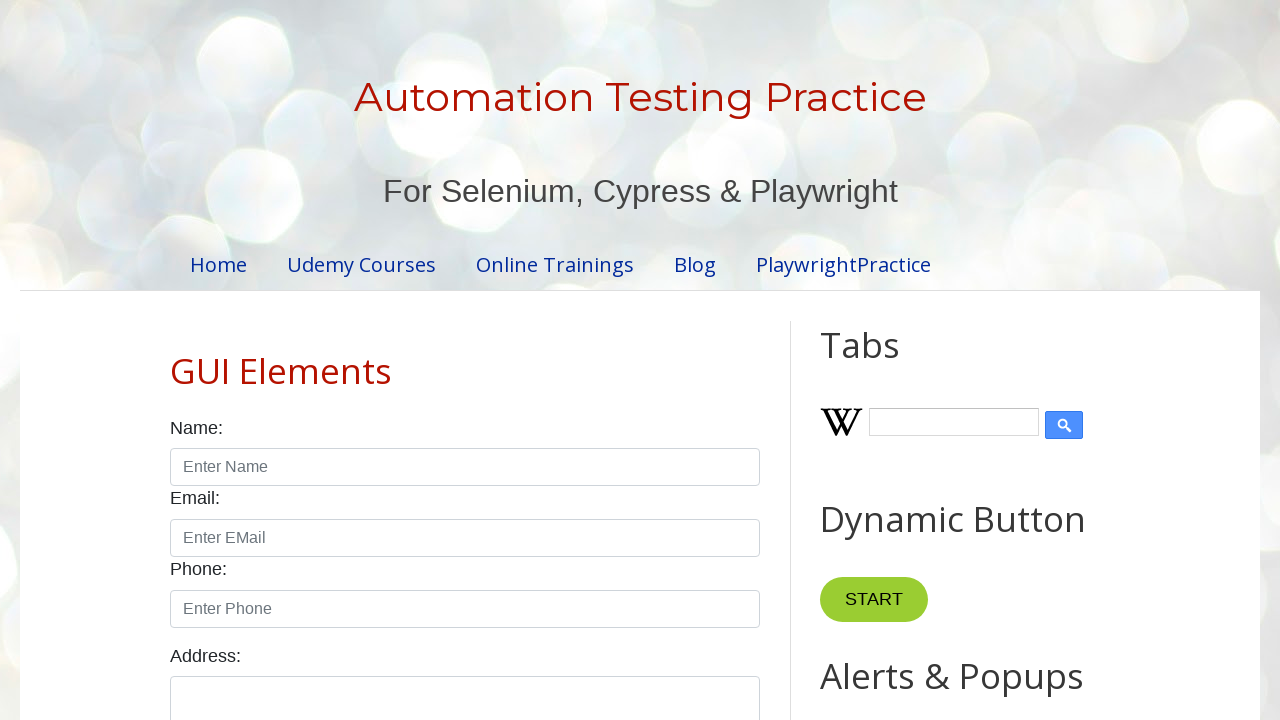

Filled name input field with 'John' using JavaScript
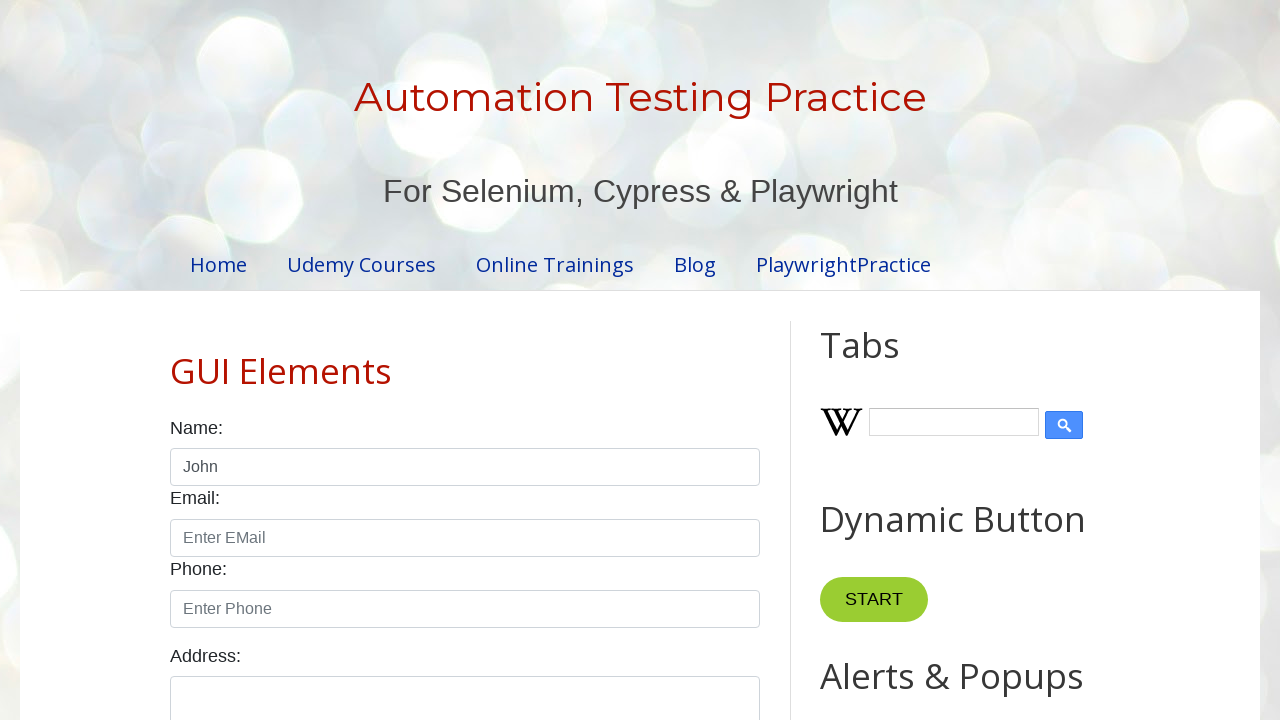

Clicked male radio button using JavaScript
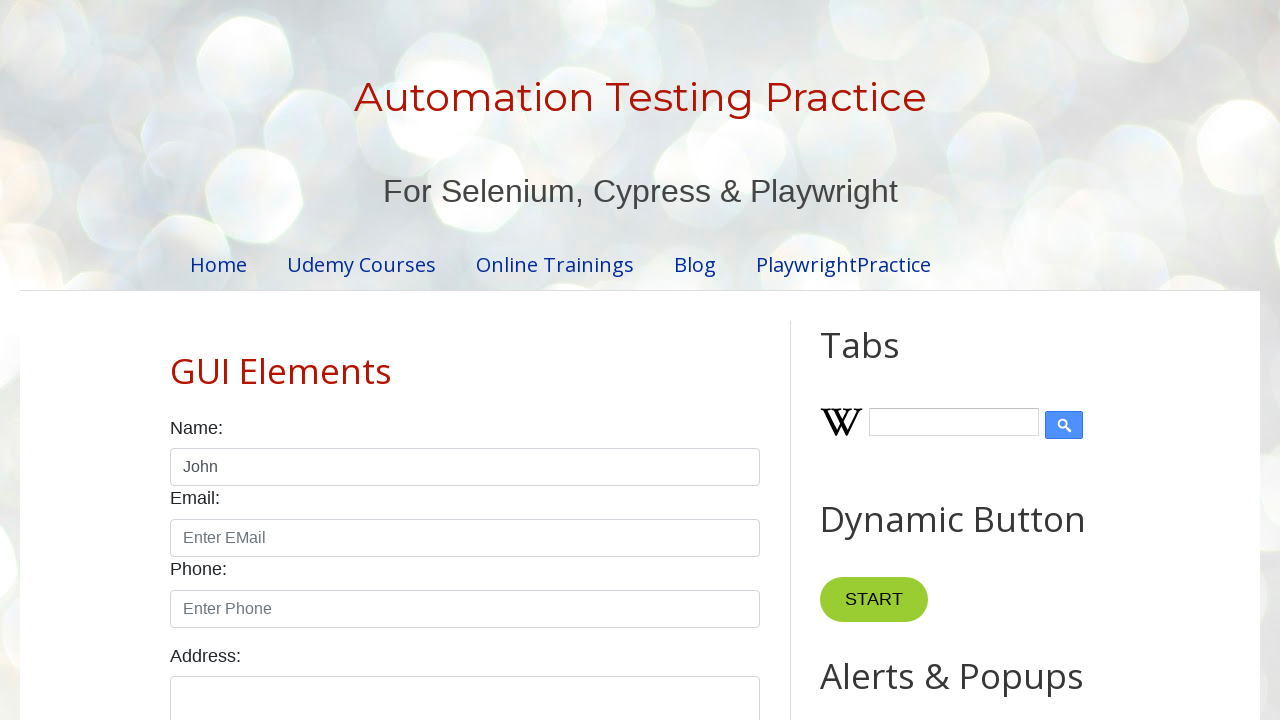

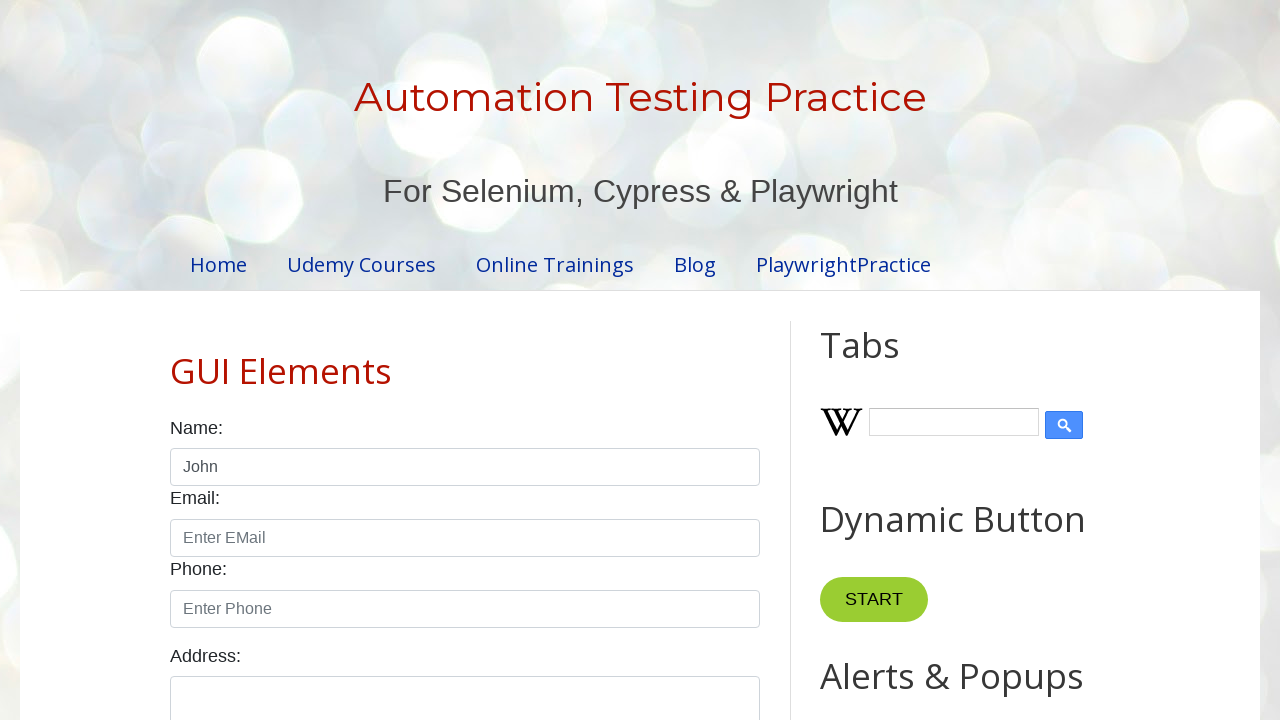